Tests radio button element interaction on Selenium's public web form page by locating radio buttons and checking their selection state

Starting URL: https://www.selenium.dev/selenium/web/web-form.html

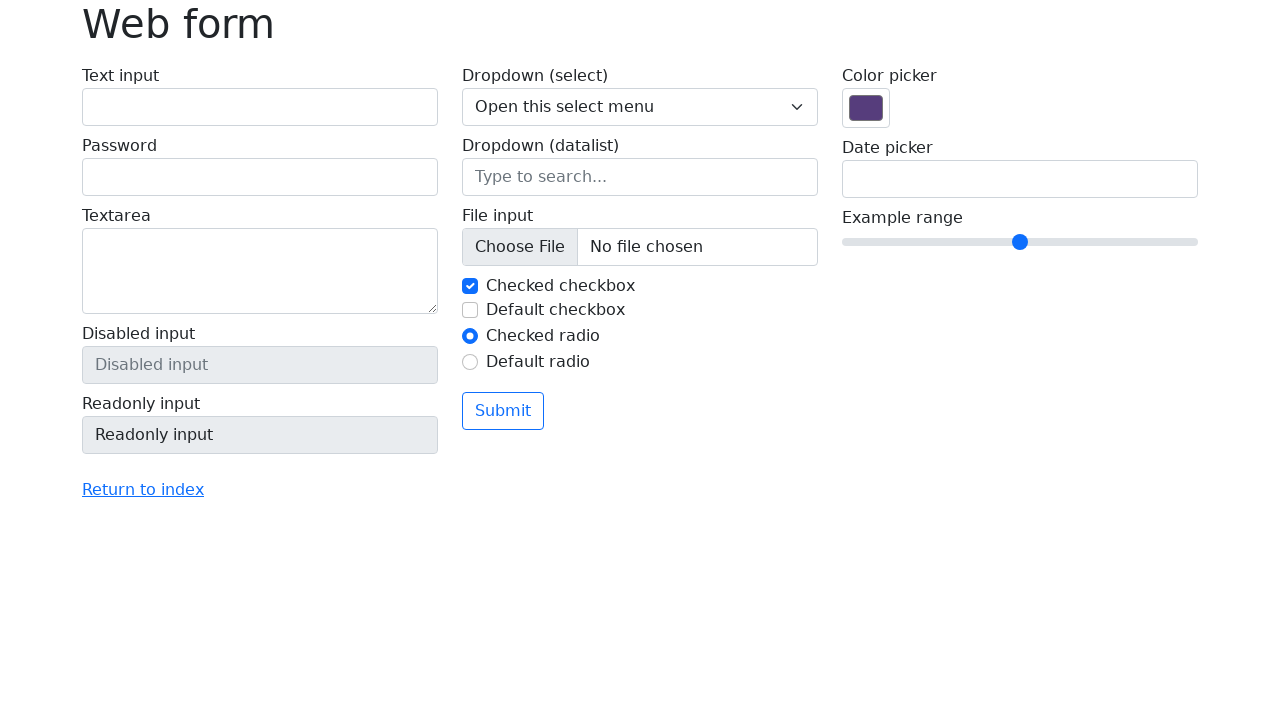

Located radio button 1 element (#my-radio-1)
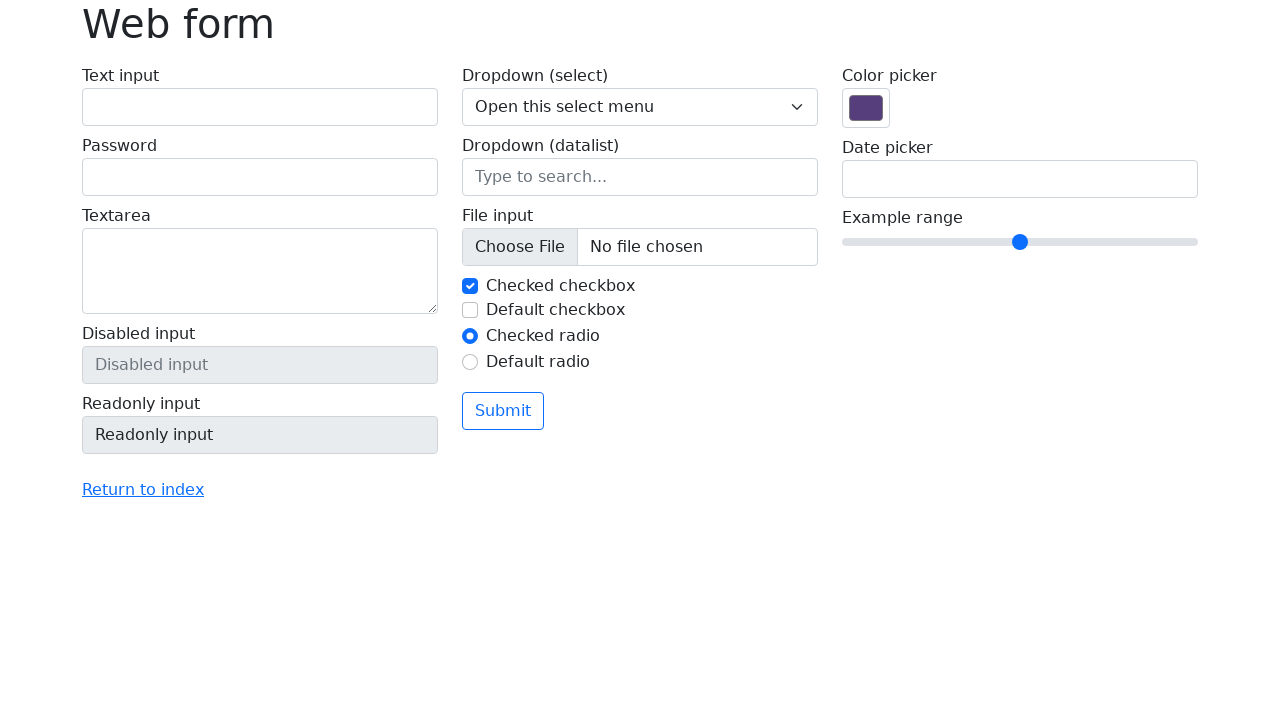

Located radio button 2 element (#my-radio-2)
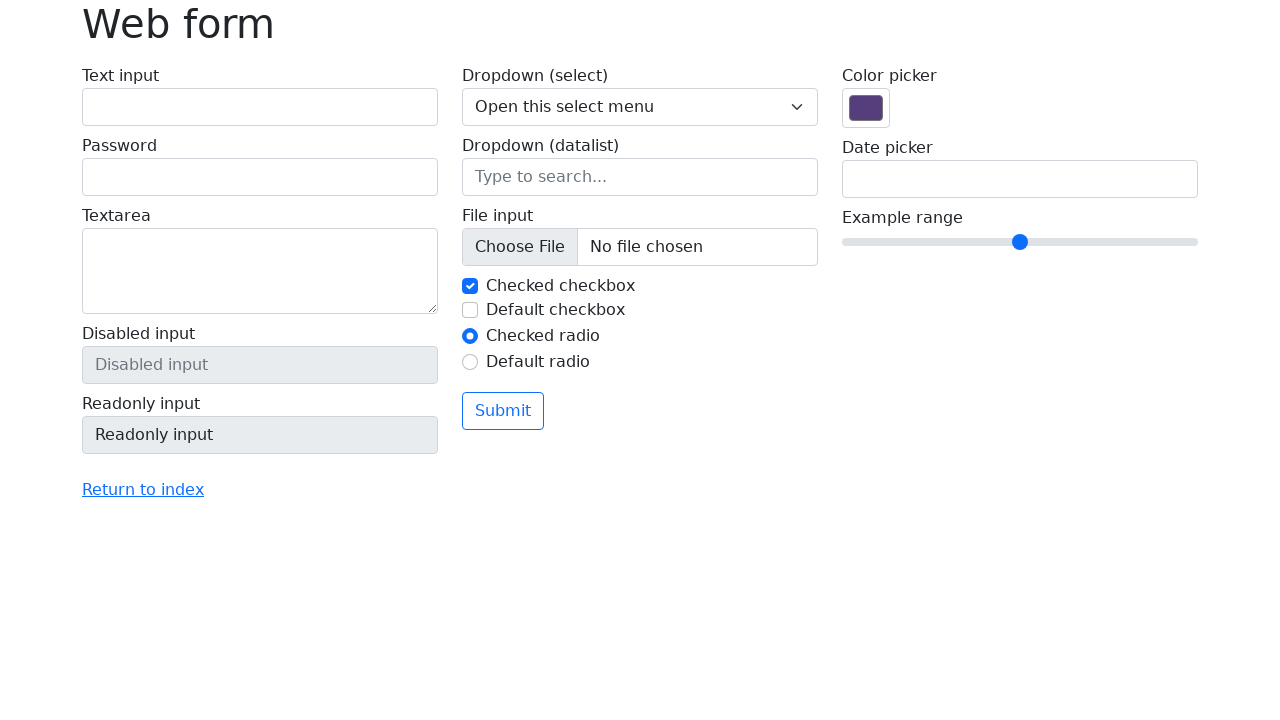

Checked if radio button 1 is selected
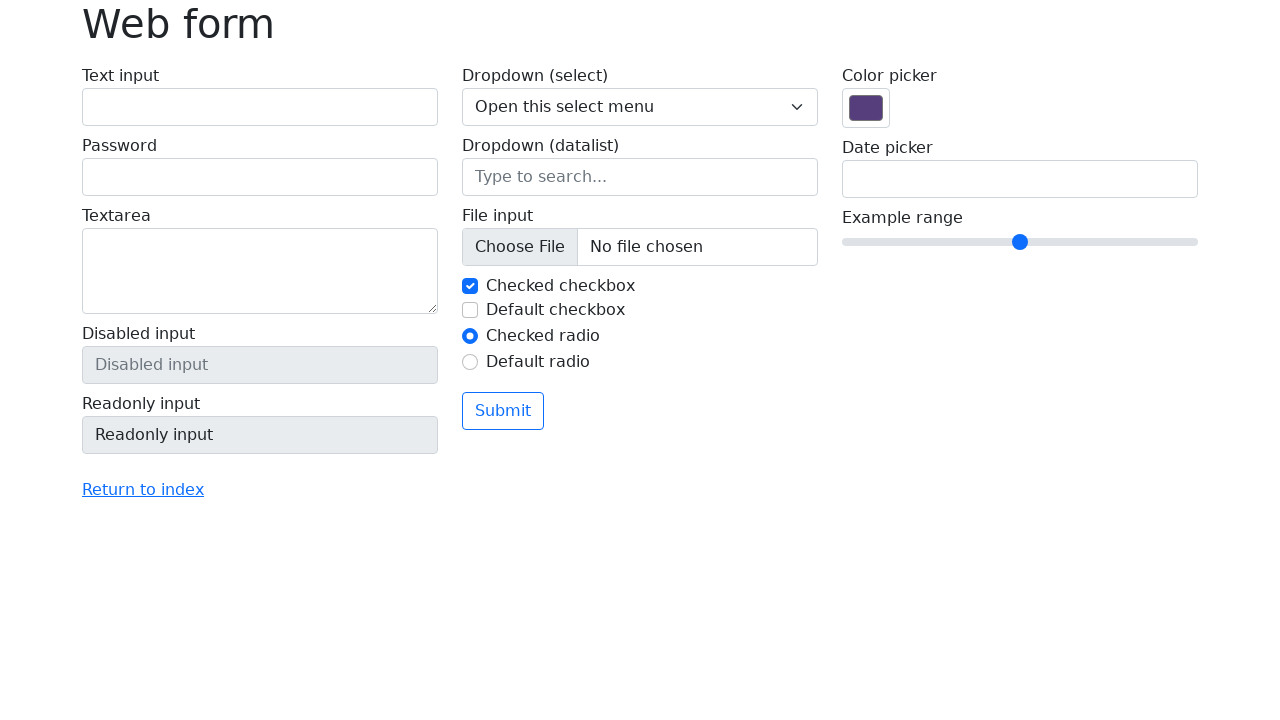

Clicked radio button 1 to select it at (470, 336) on #my-radio-1
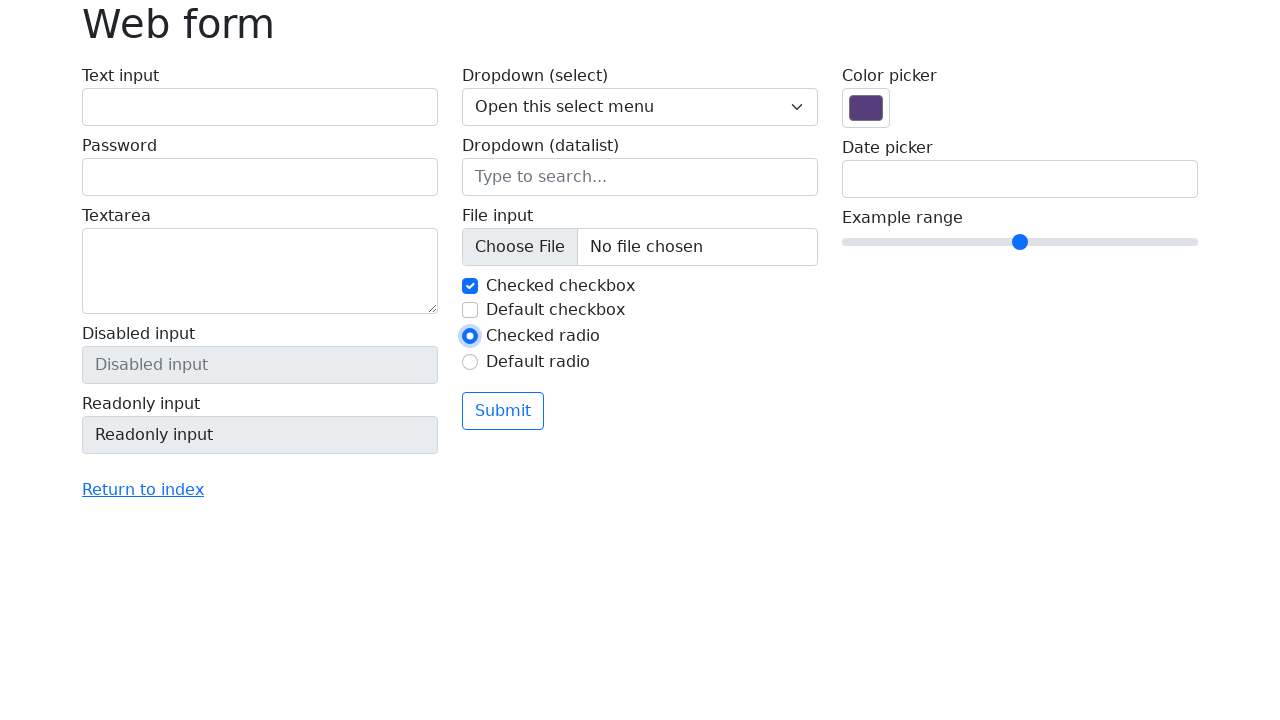

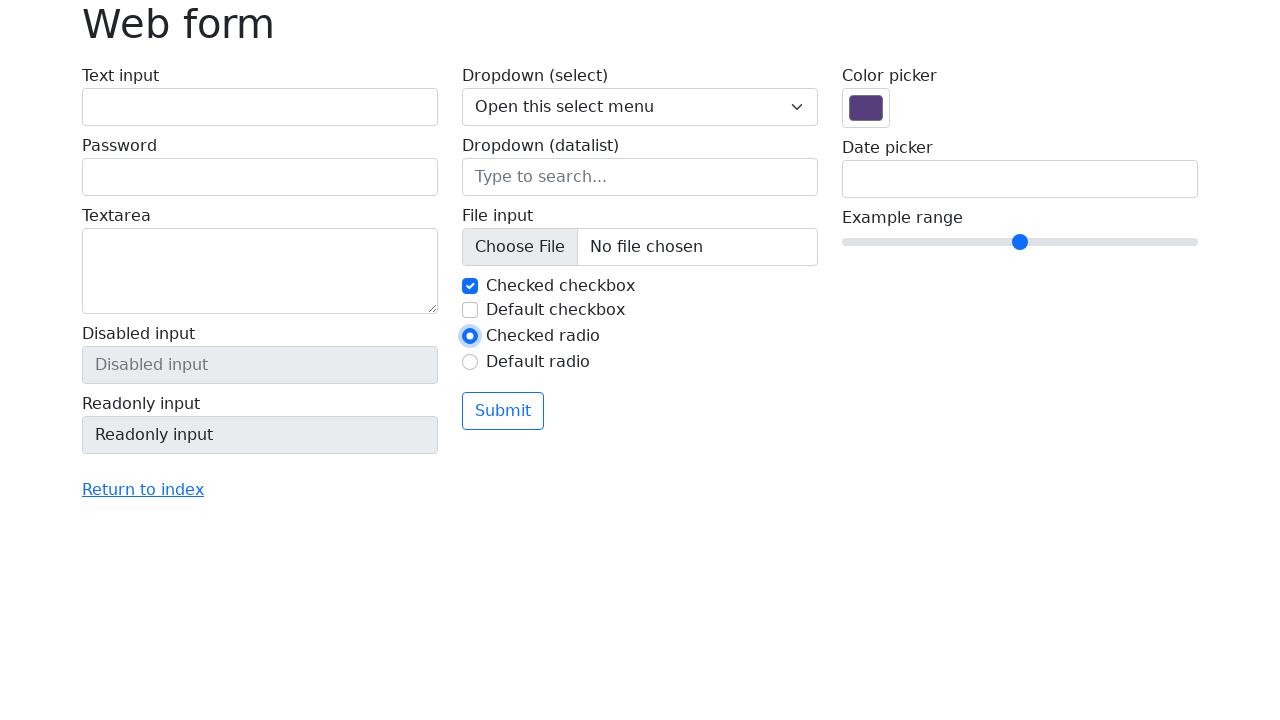